Tests simple JavaScript alert handling by clicking a button to trigger an alert, verifying the alert text, and accepting it

Starting URL: https://v1.training-support.net/selenium/javascript-alerts

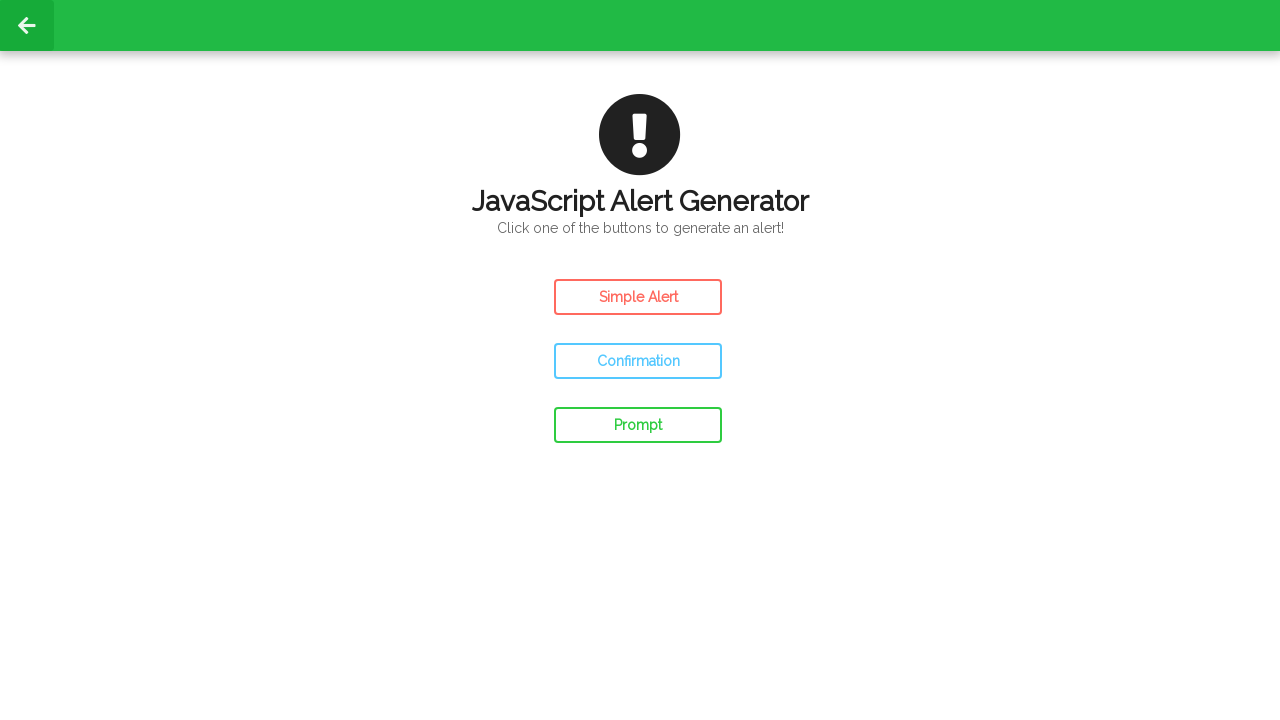

Clicked the simple alert button to trigger alert at (638, 297) on #simple
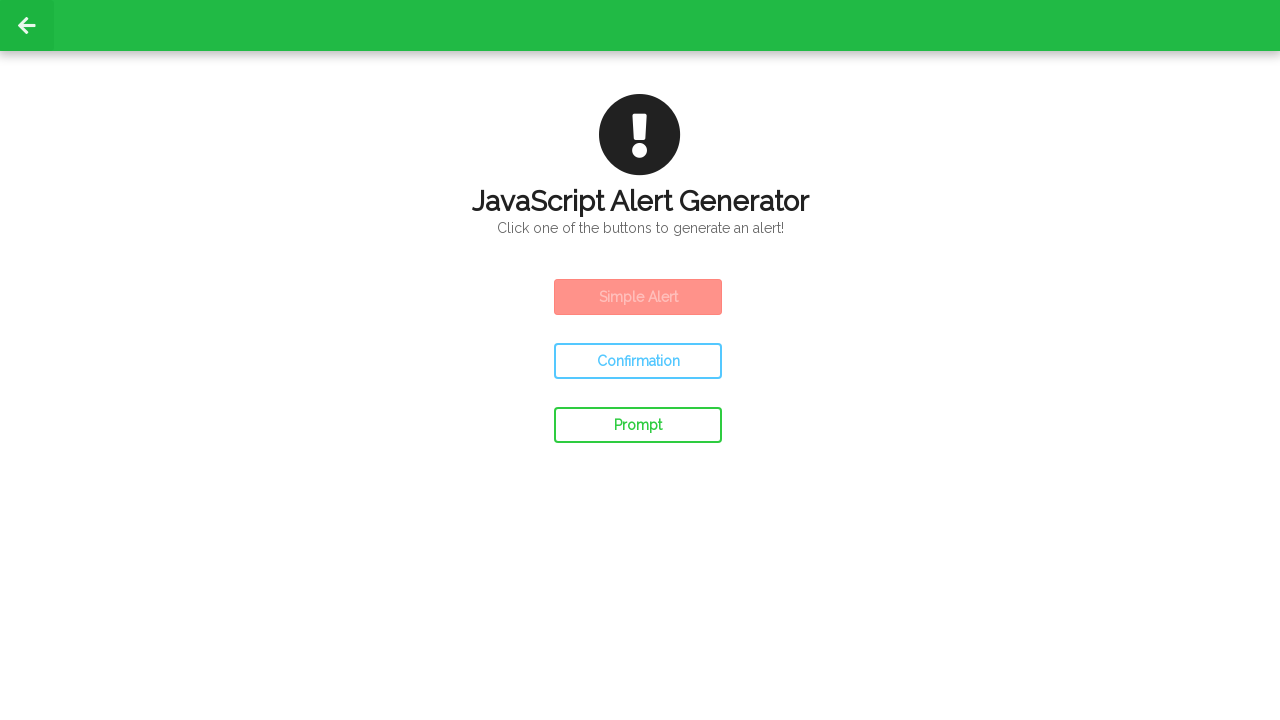

Set up dialog handler to accept alerts
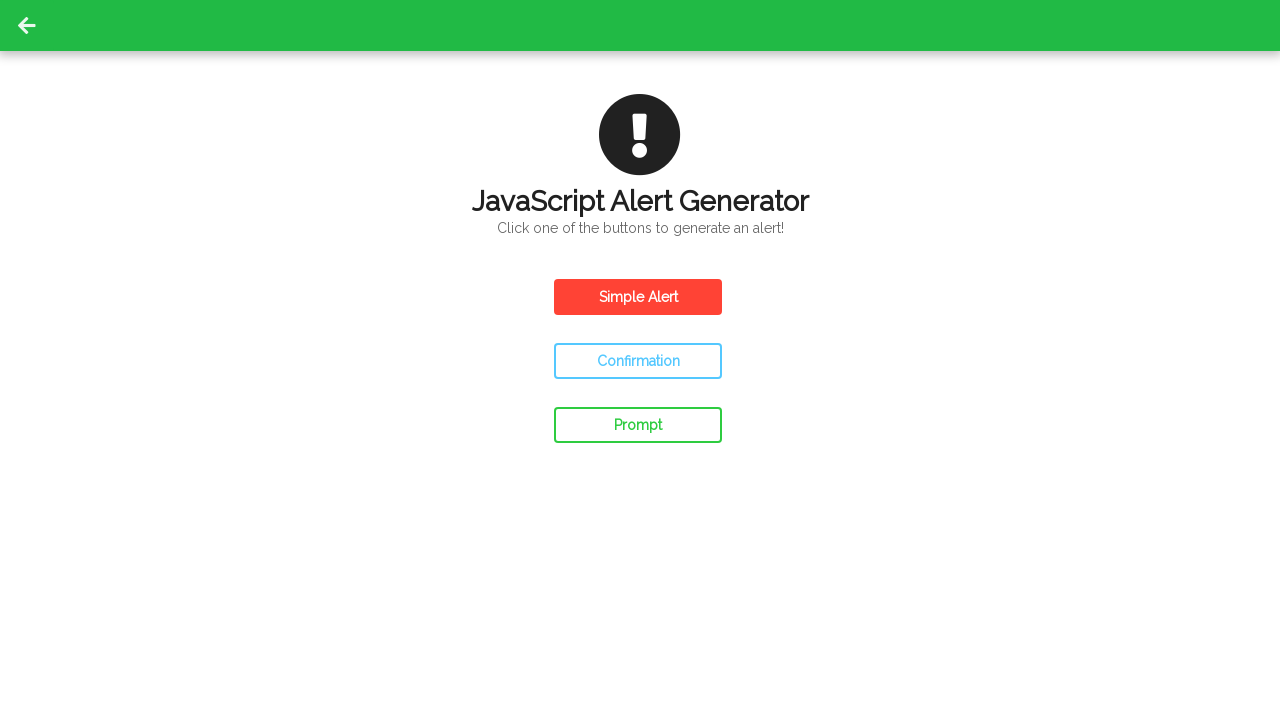

Clicked the simple alert button again to trigger and handle alert at (638, 297) on #simple
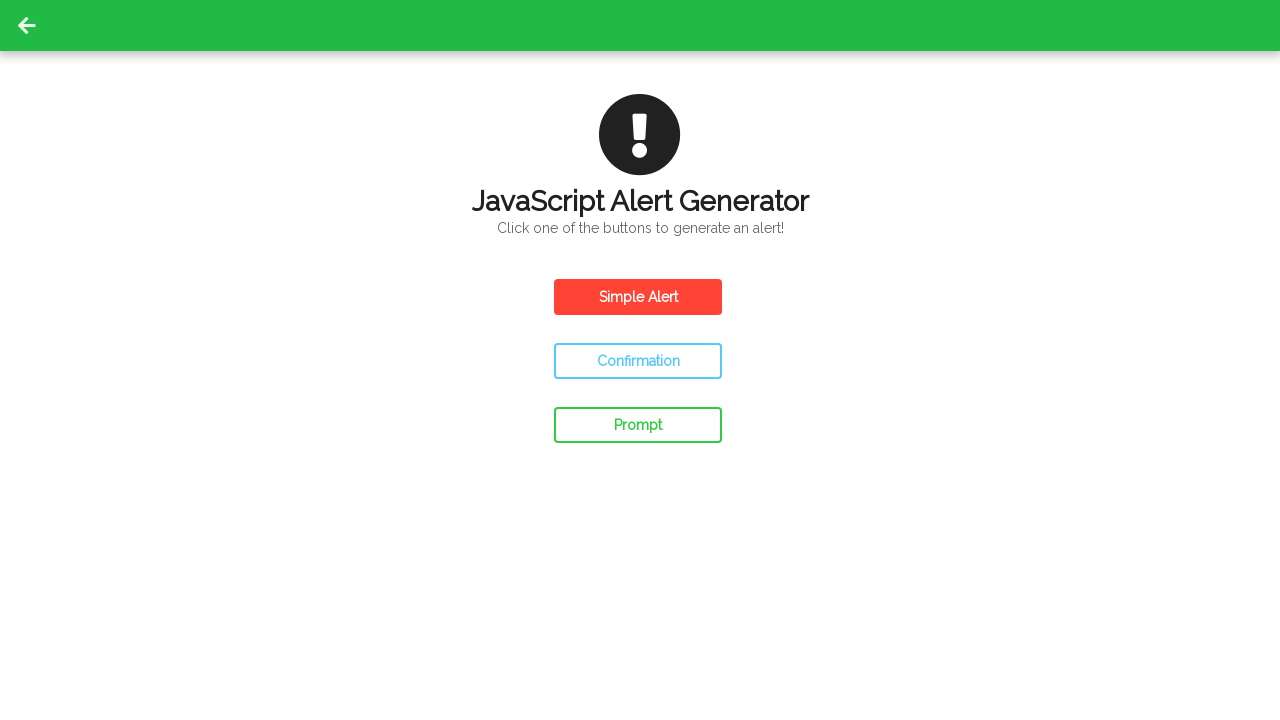

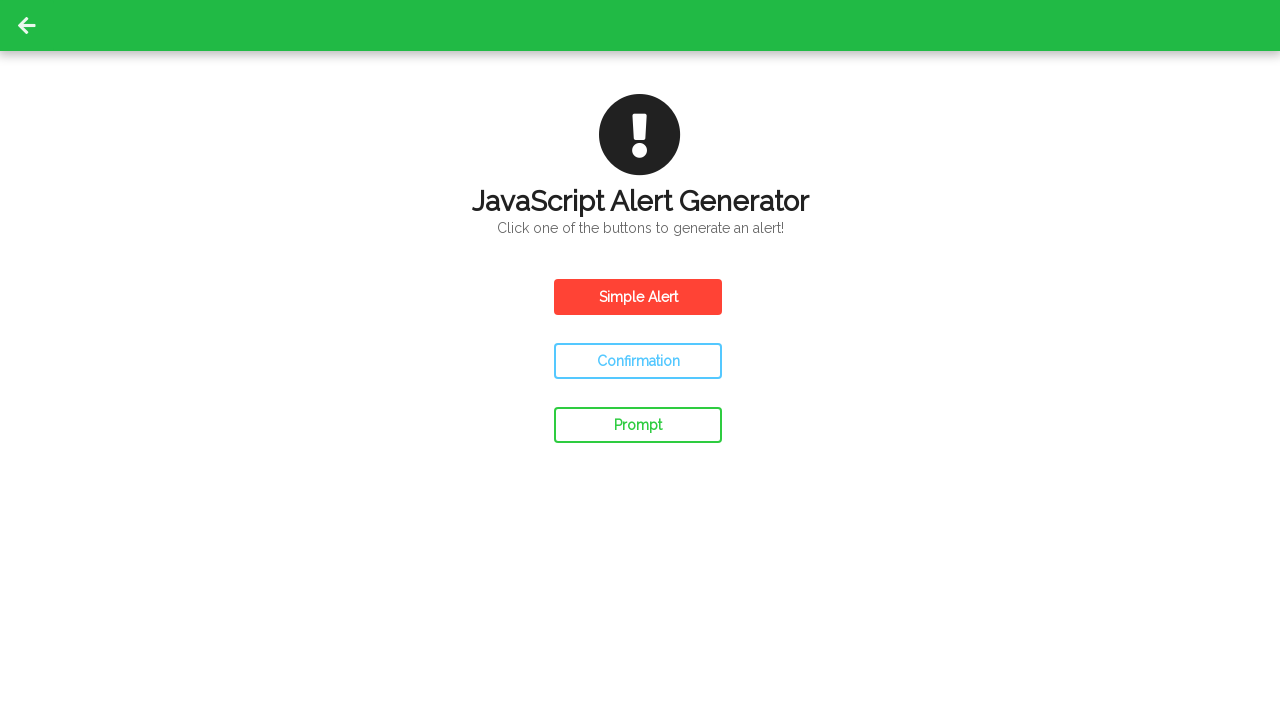